Navigates to mortgage calculator and sets up the browser session

Starting URL: http://www.calculator.net/mortgage-calculator.html

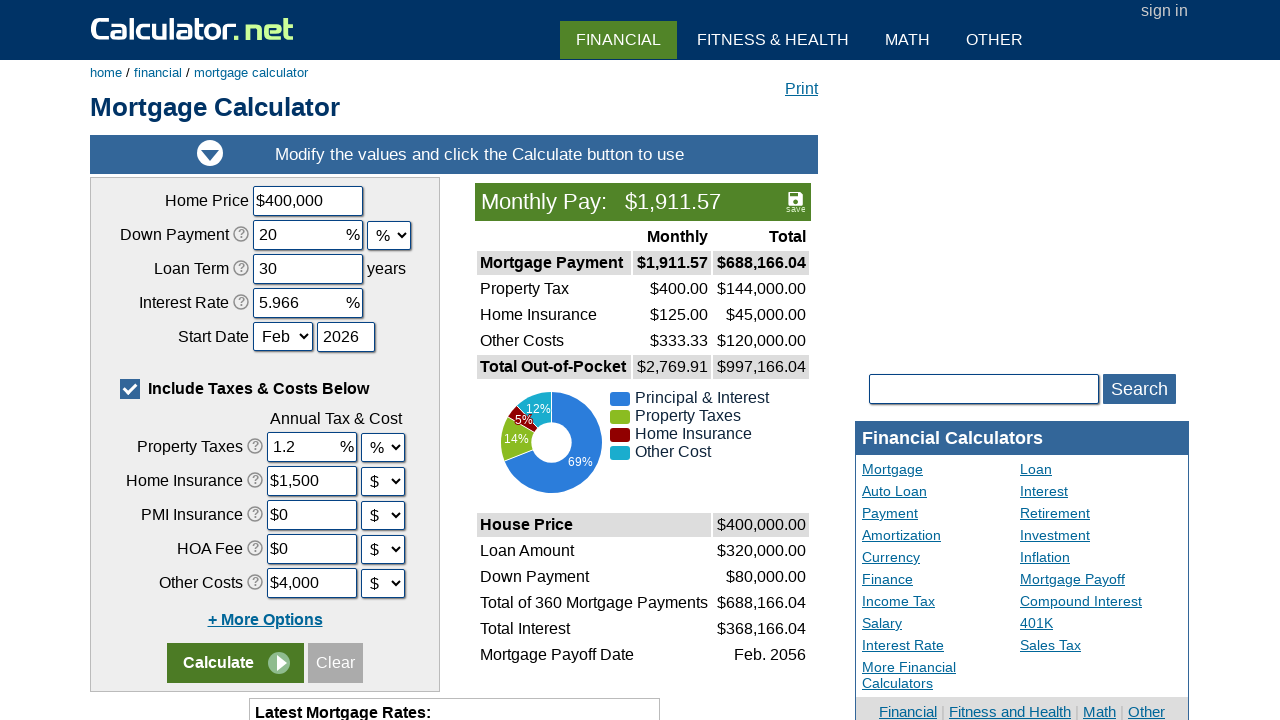

Waited for mortgage calculator page to load with networkidle state
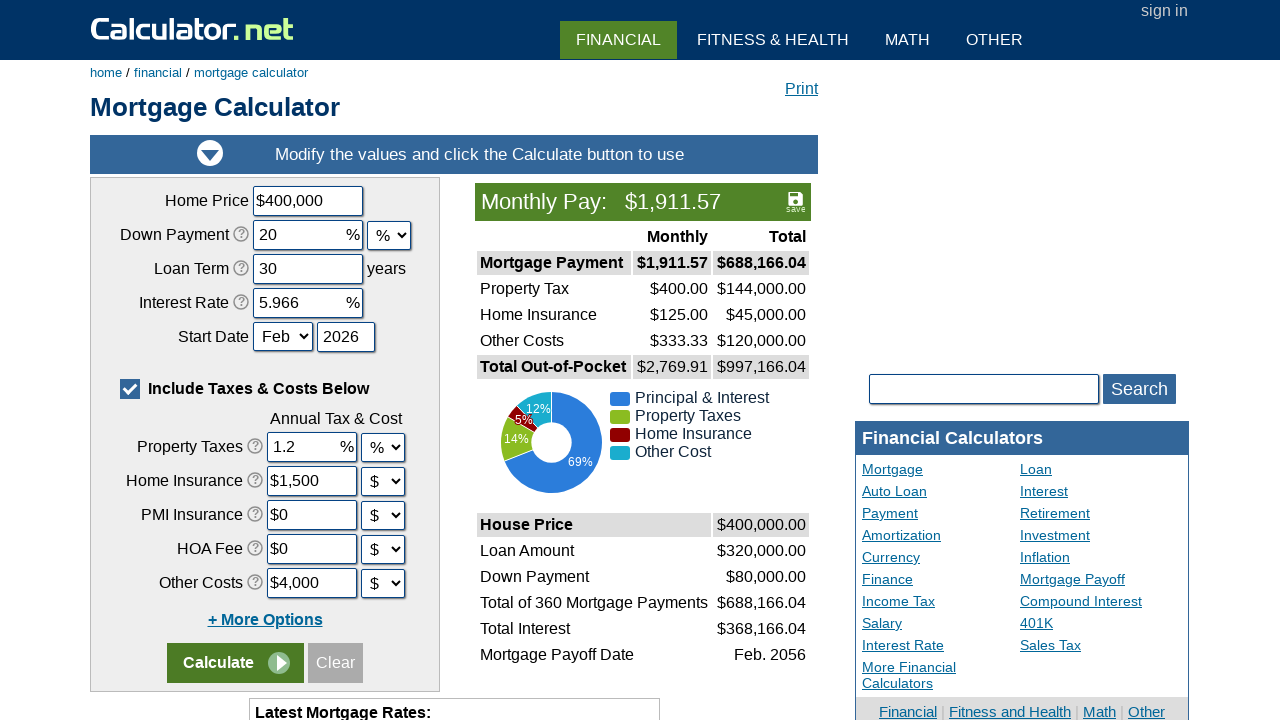

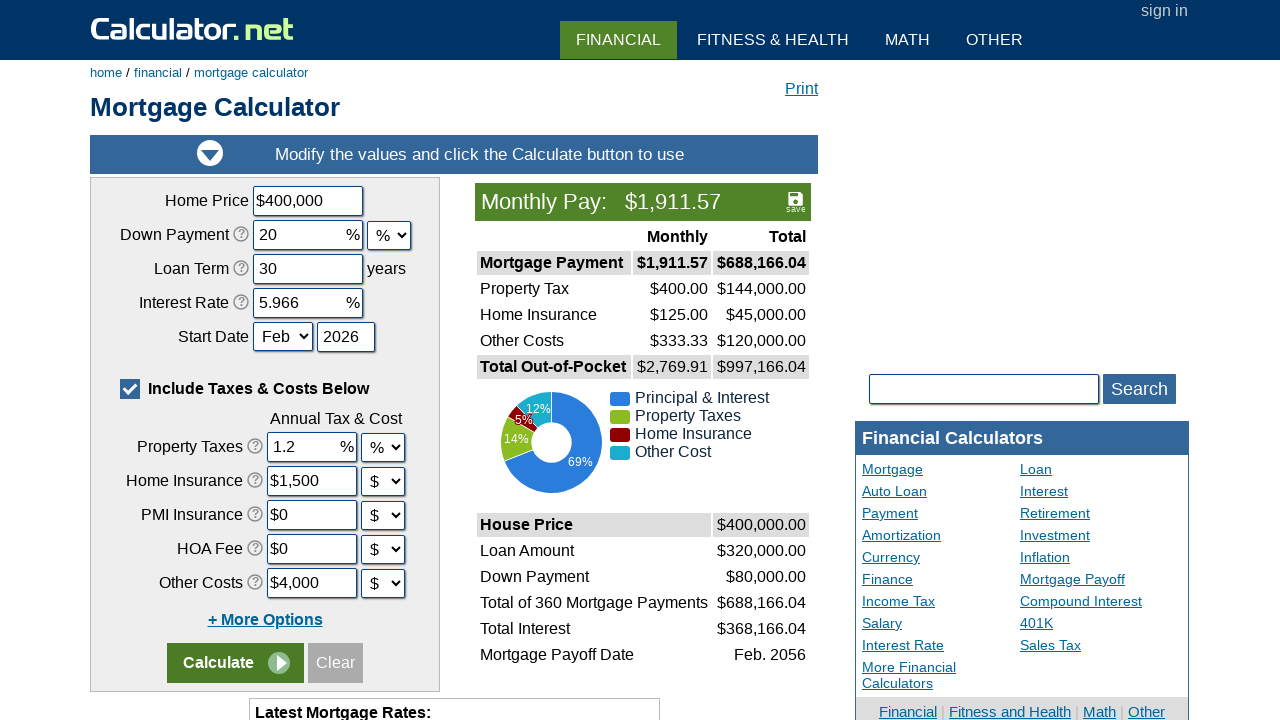